Tests adding todo items to the list by filling the input field and pressing Enter, then verifying the items appear in the list.

Starting URL: https://demo.playwright.dev/todomvc

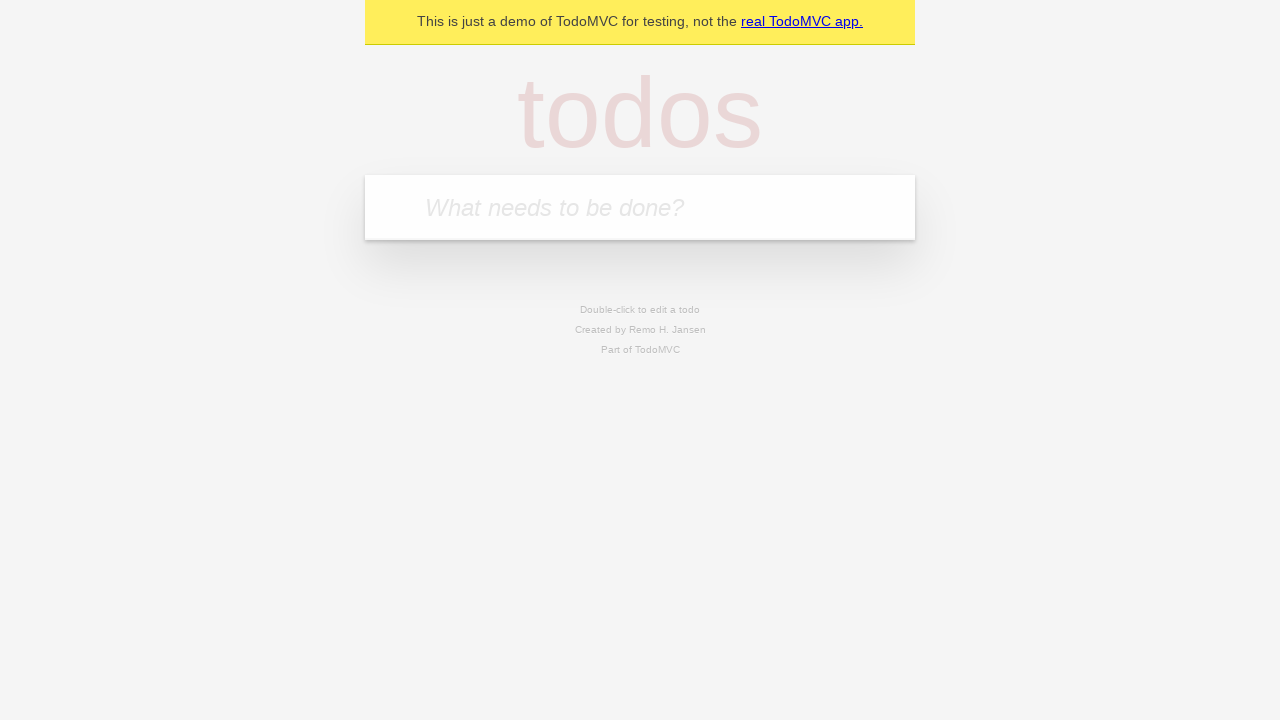

Filled todo input with 'buy some cheese' on internal:attr=[placeholder="What needs to be done?"i]
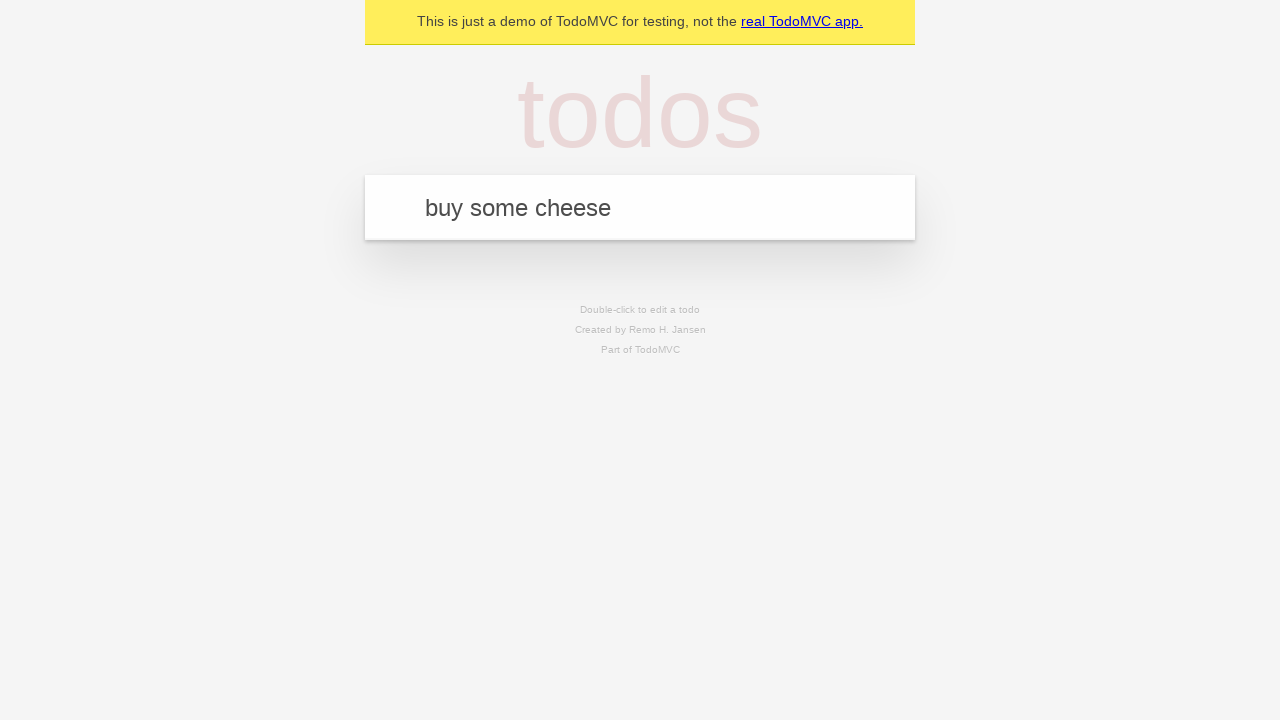

Pressed Enter to add first todo item on internal:attr=[placeholder="What needs to be done?"i]
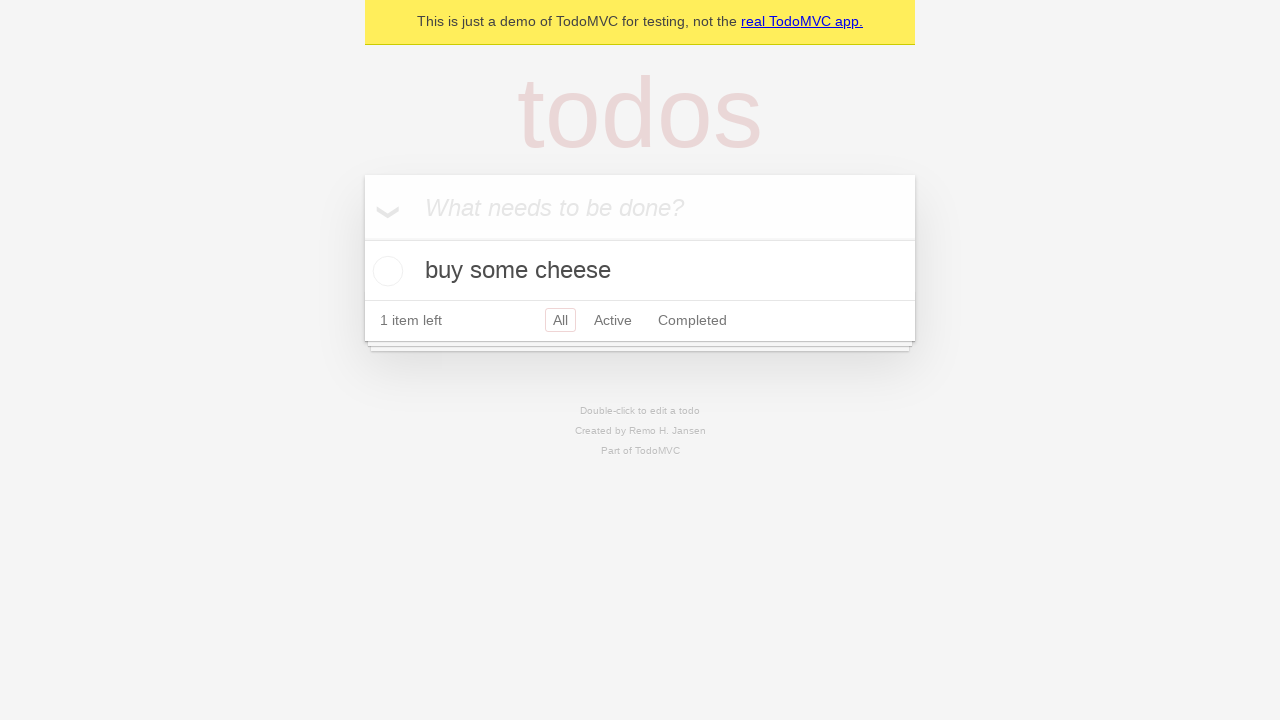

Filled todo input with 'feed the cat' on internal:attr=[placeholder="What needs to be done?"i]
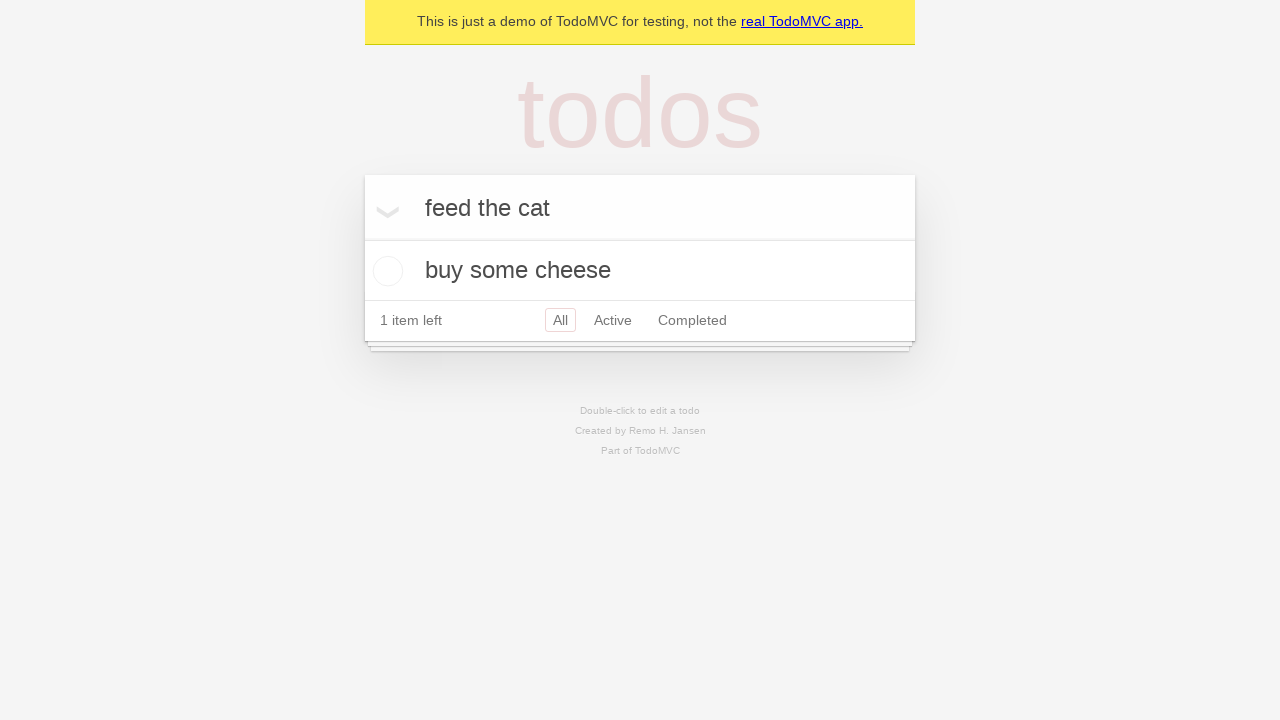

Pressed Enter to add second todo item on internal:attr=[placeholder="What needs to be done?"i]
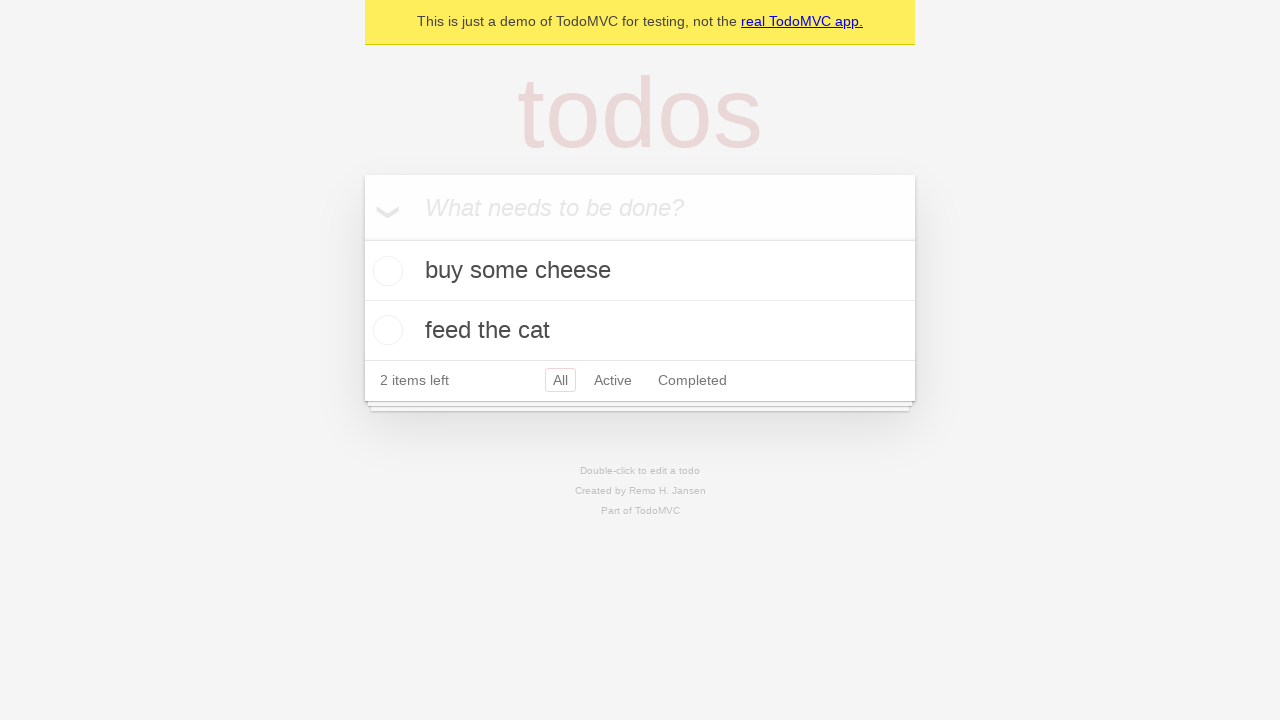

Todo items loaded and became visible
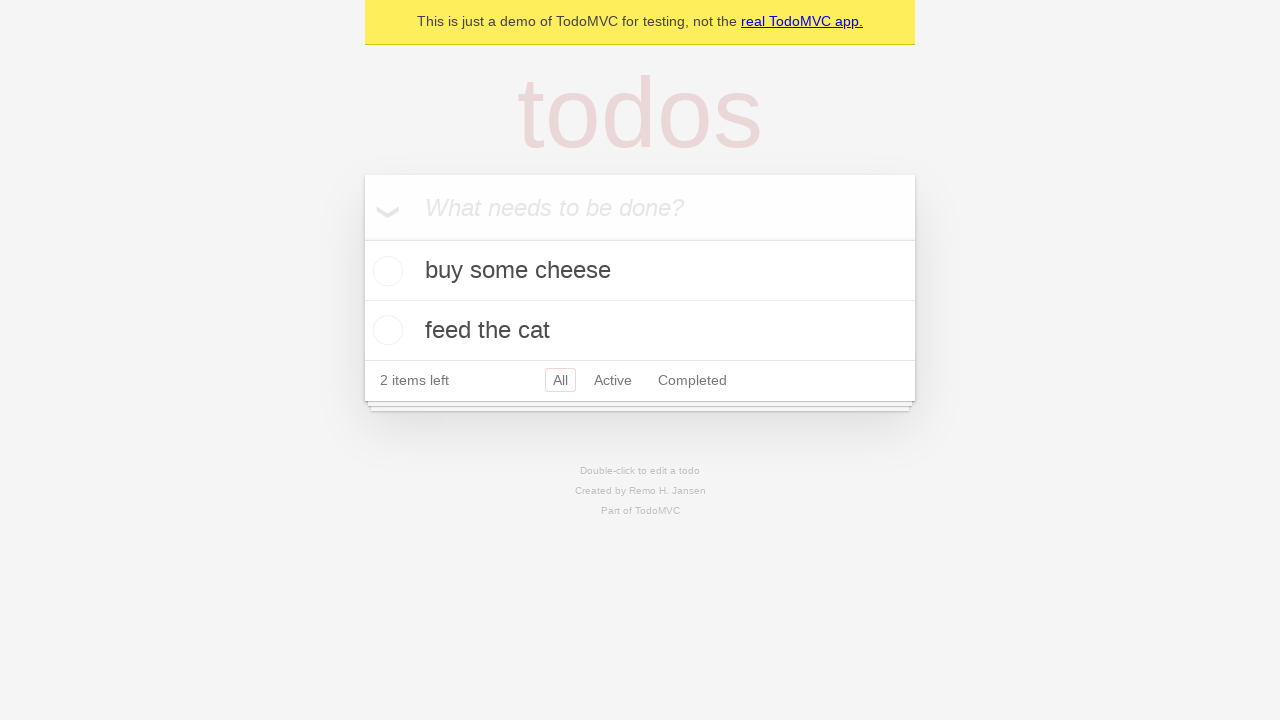

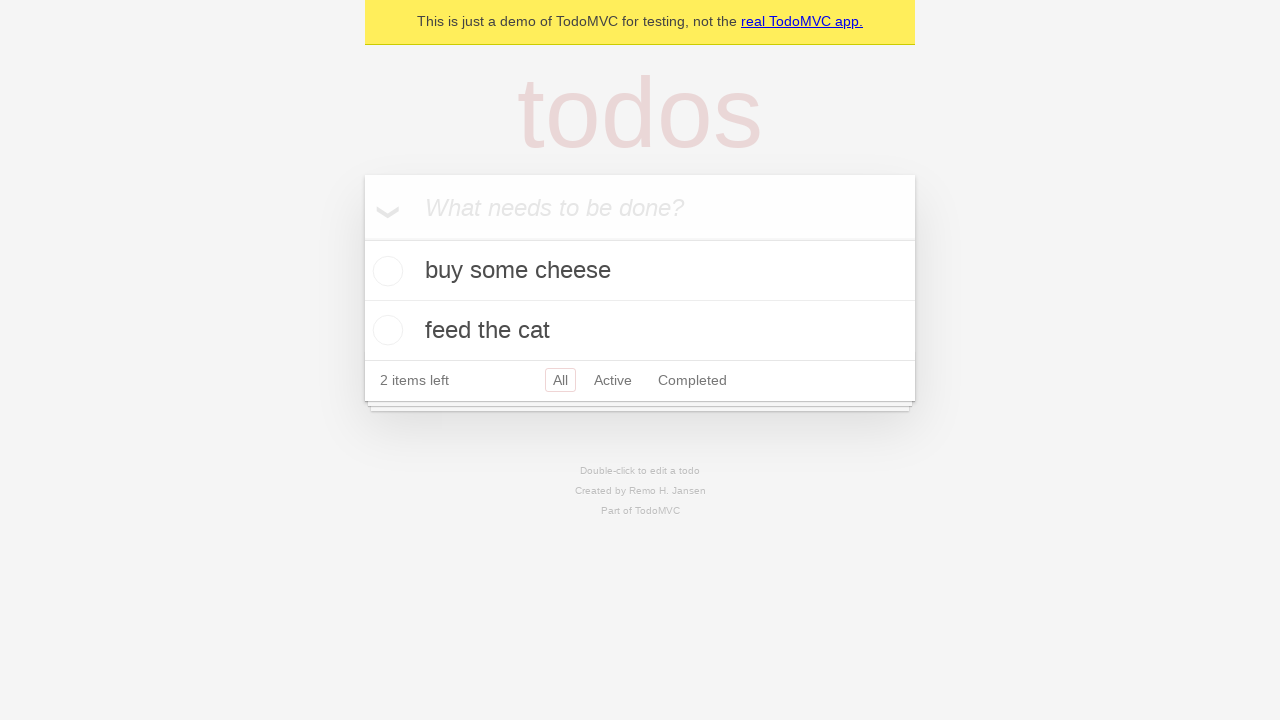